Tests window switching functionality by clicking a button that opens a new tab, iterating through all window handles, and switching back to the original window

Starting URL: https://formy-project.herokuapp.com/switch-window

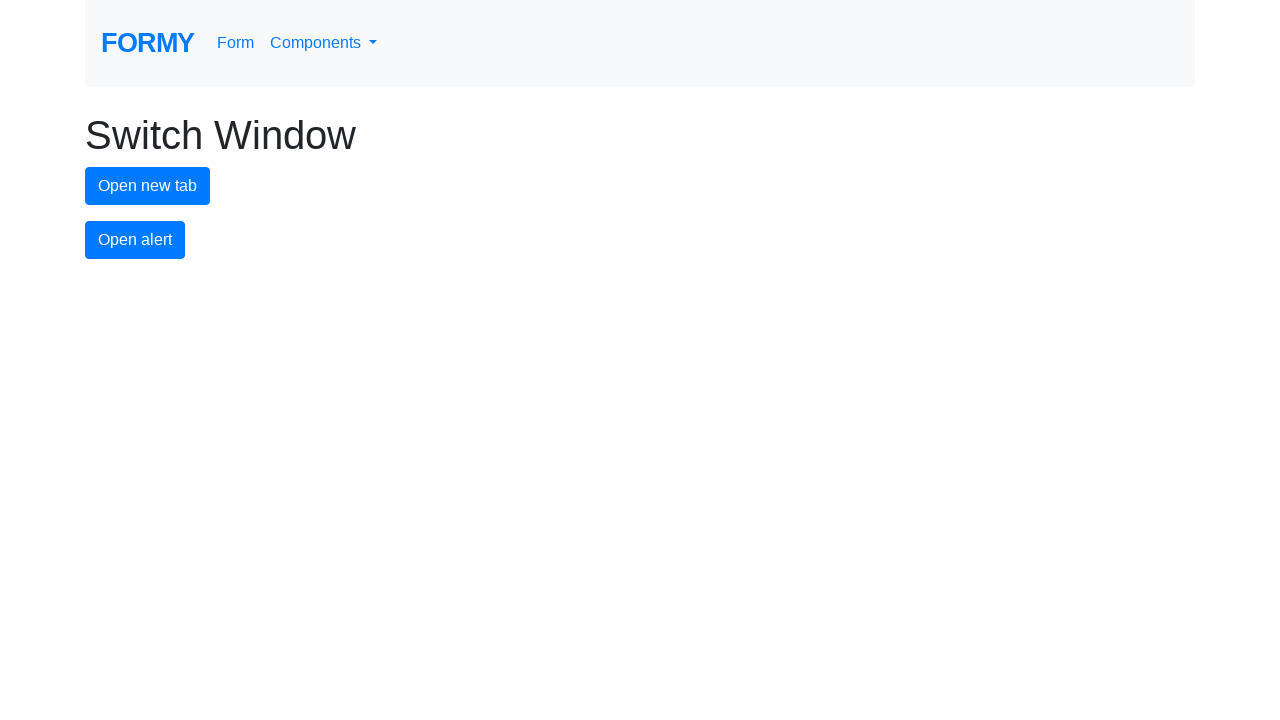

Clicked button to open new tab at (148, 186) on #new-tab-button
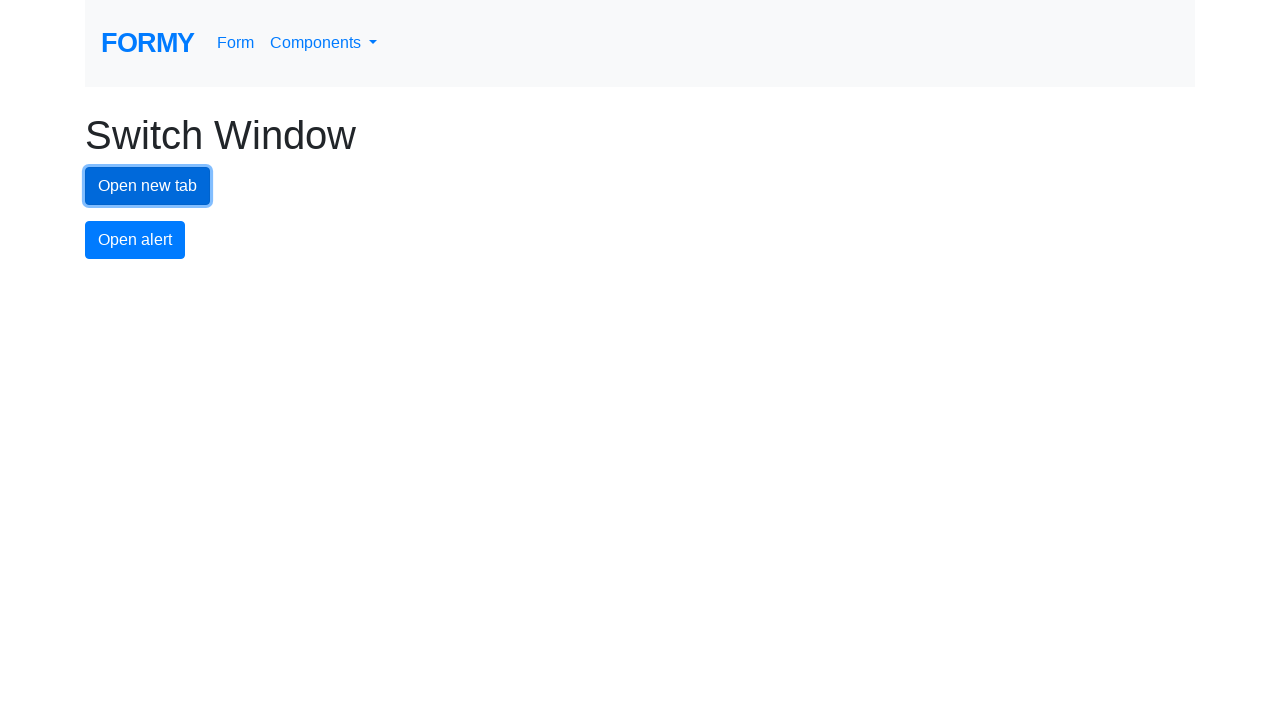

Waited for new tab to open
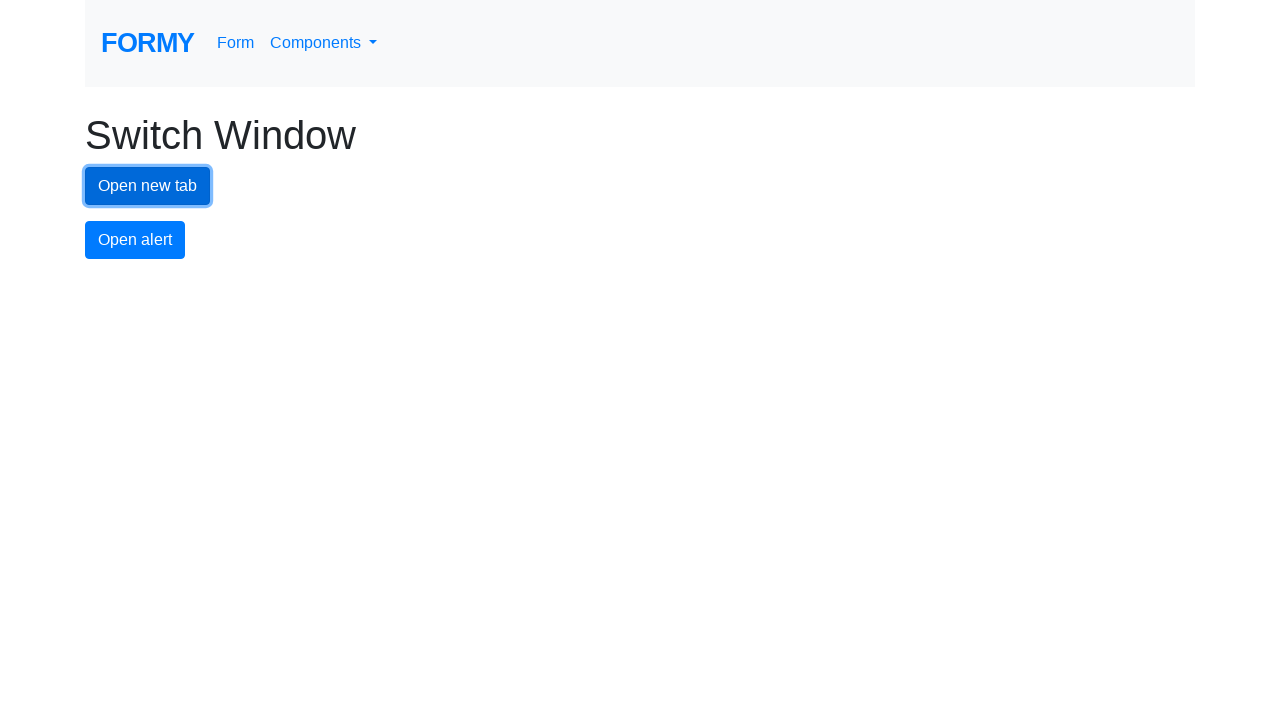

Retrieved all open pages/tabs from context
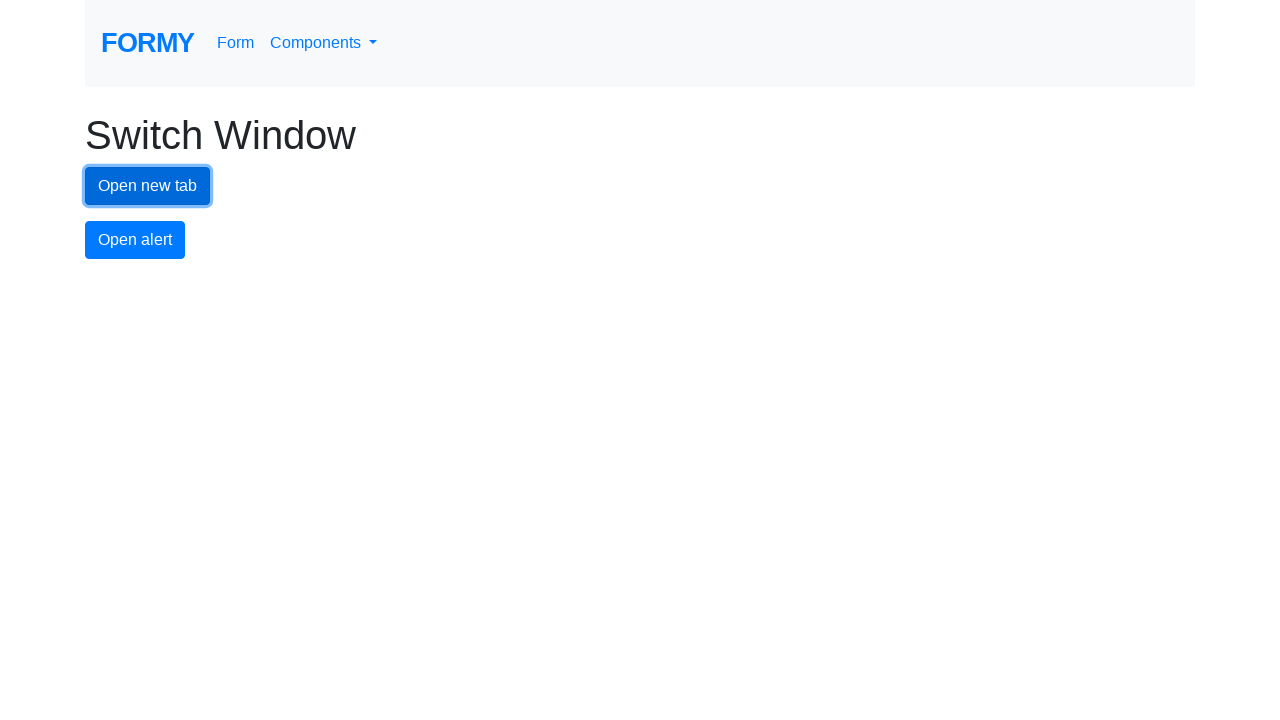

Switched to tab 1
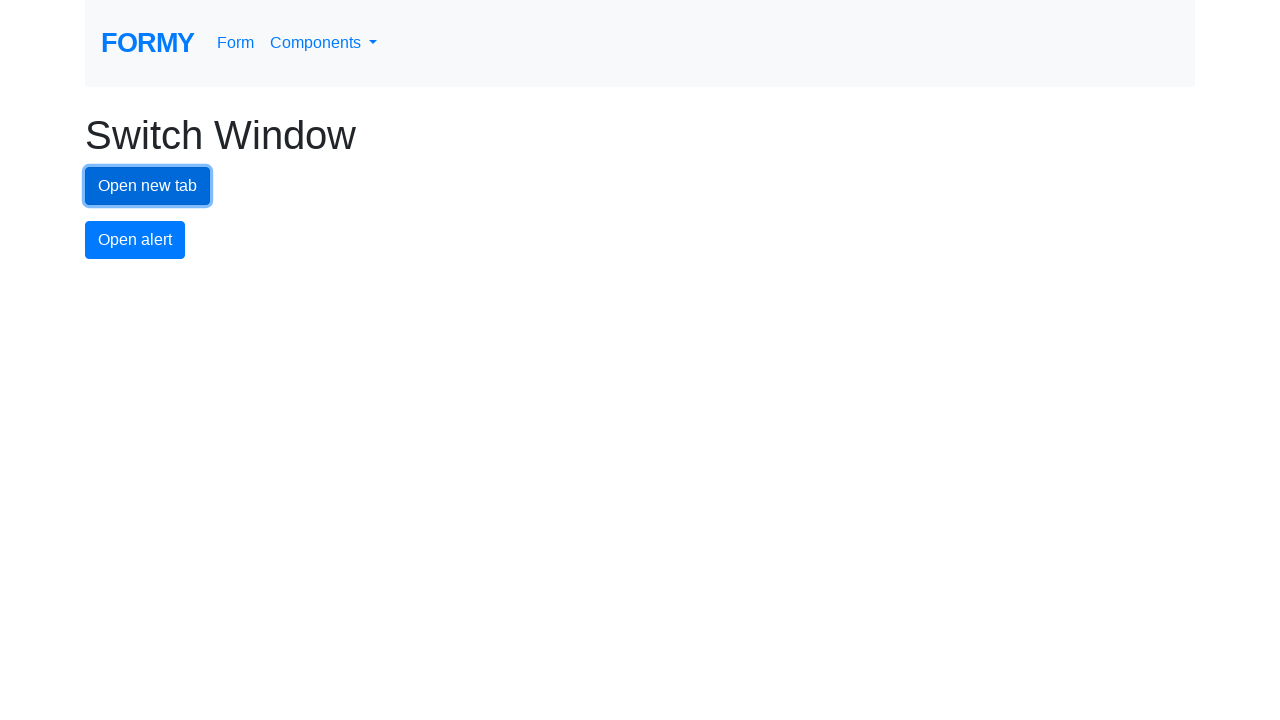

Waited for tab 1 to be ready
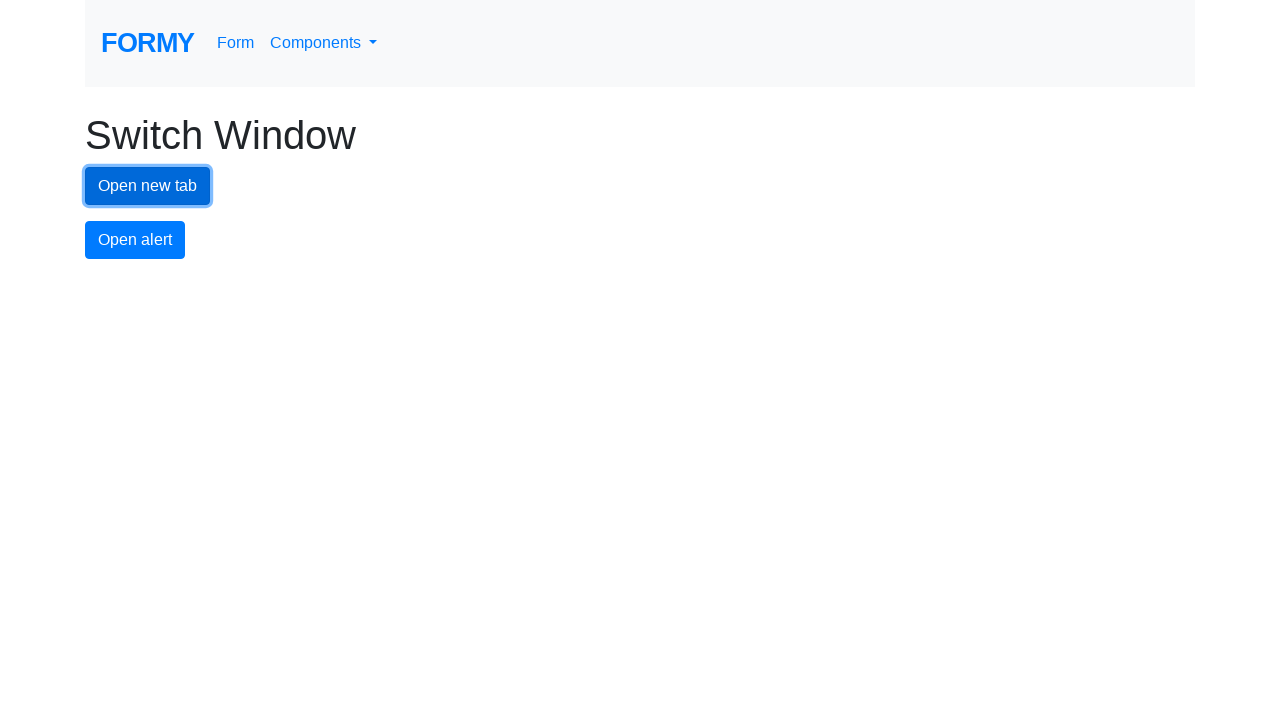

Switched to tab 2
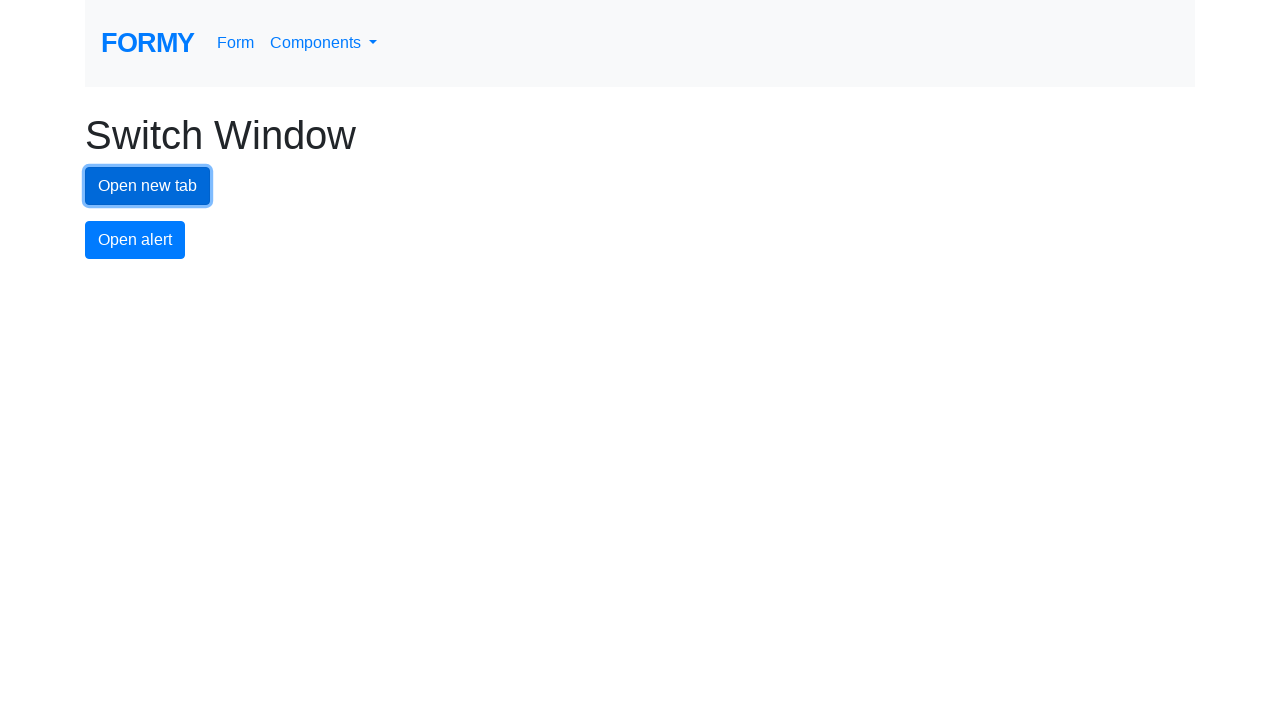

Waited for tab 2 to be ready
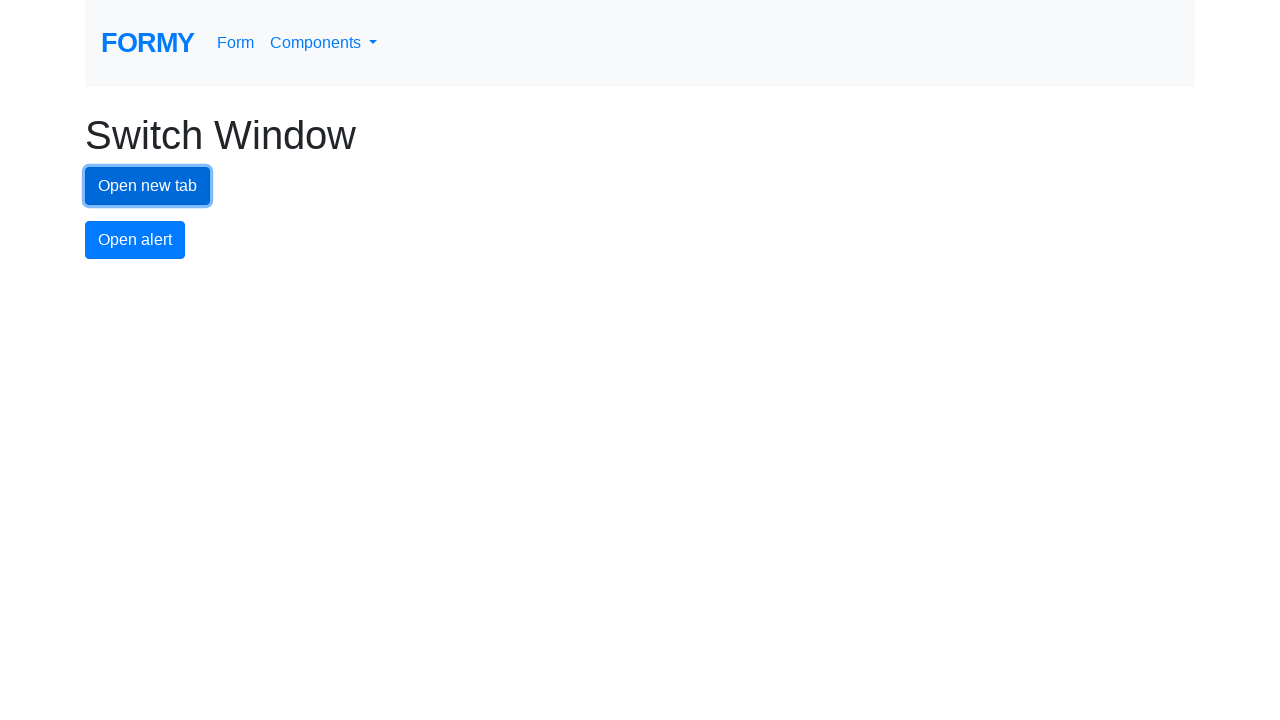

Switched back to original tab
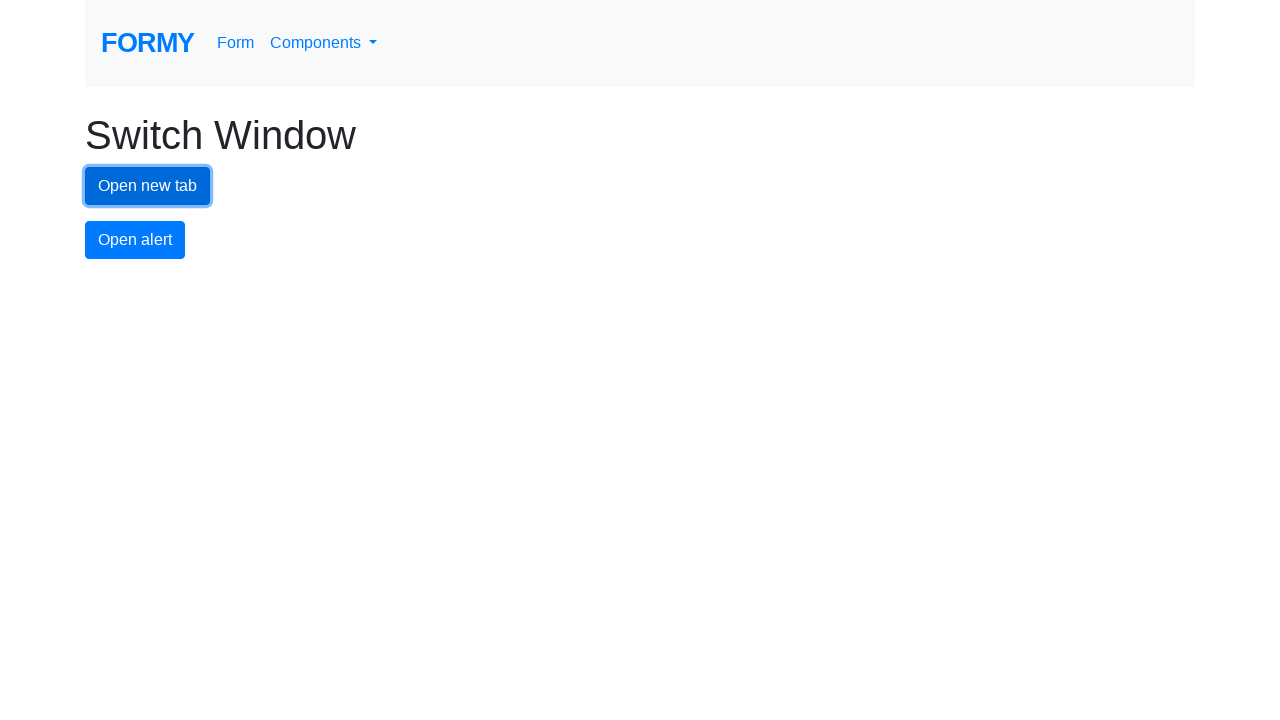

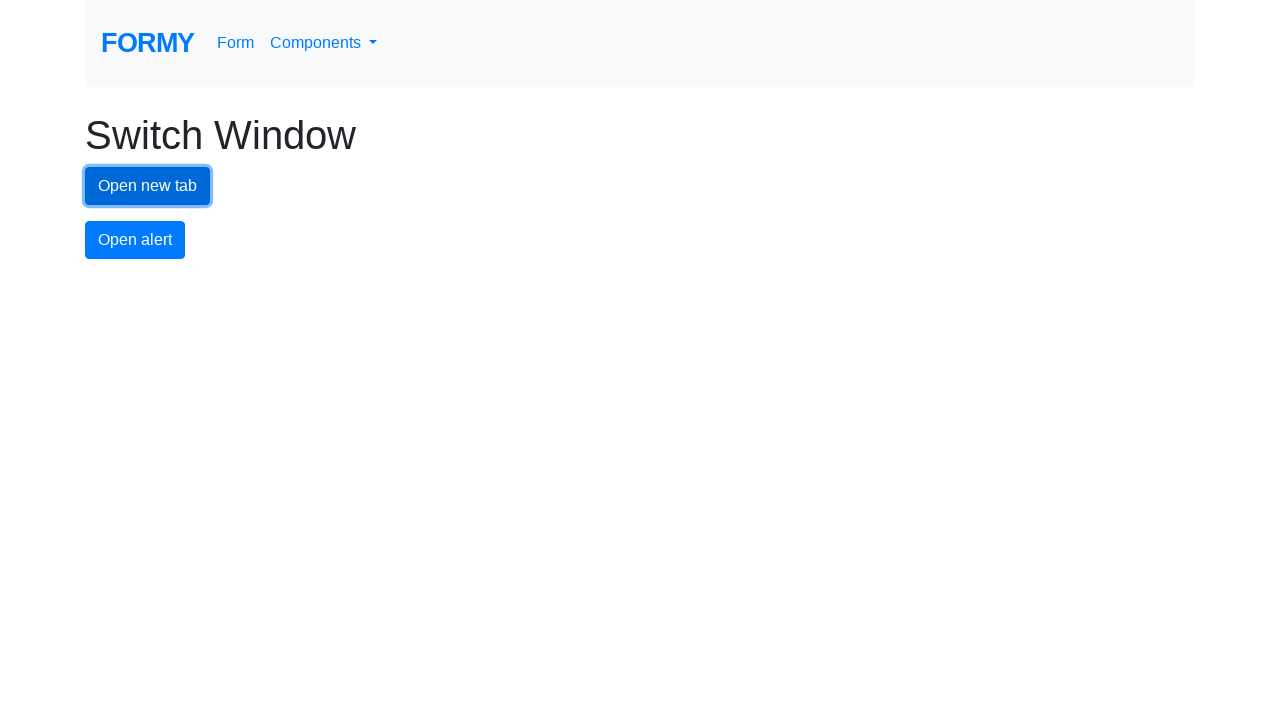